Navigates through product categories to a specific laptop and verifies its price is $790

Starting URL: https://www.demoblaze.com/index.html

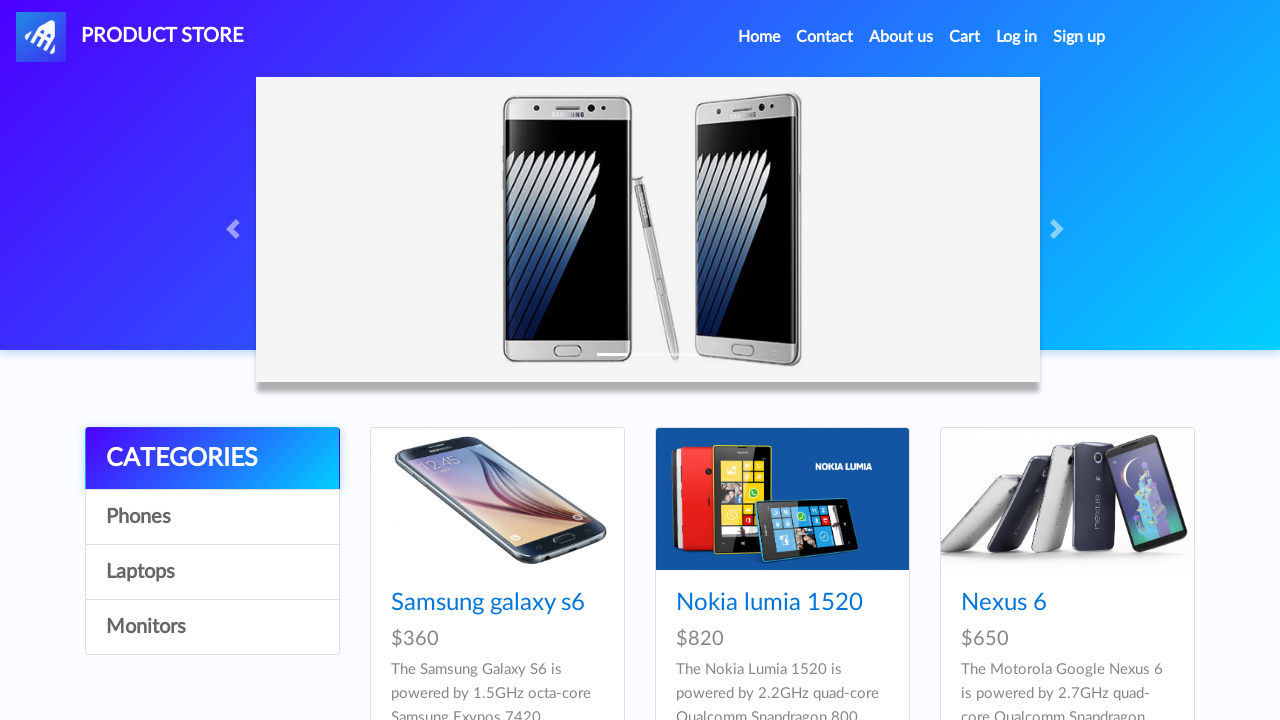

Clicked on Laptops category at (212, 572) on a:has-text('Laptops')
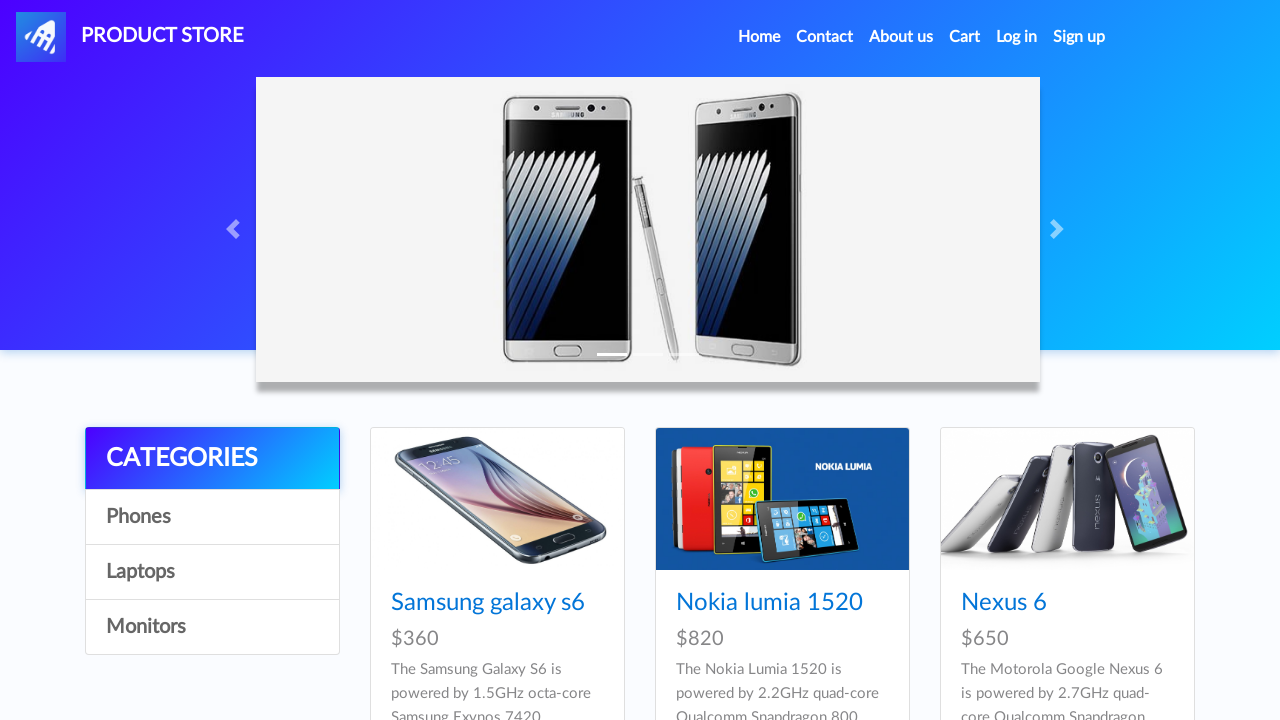

Waited for Sony vaio i5 product to load
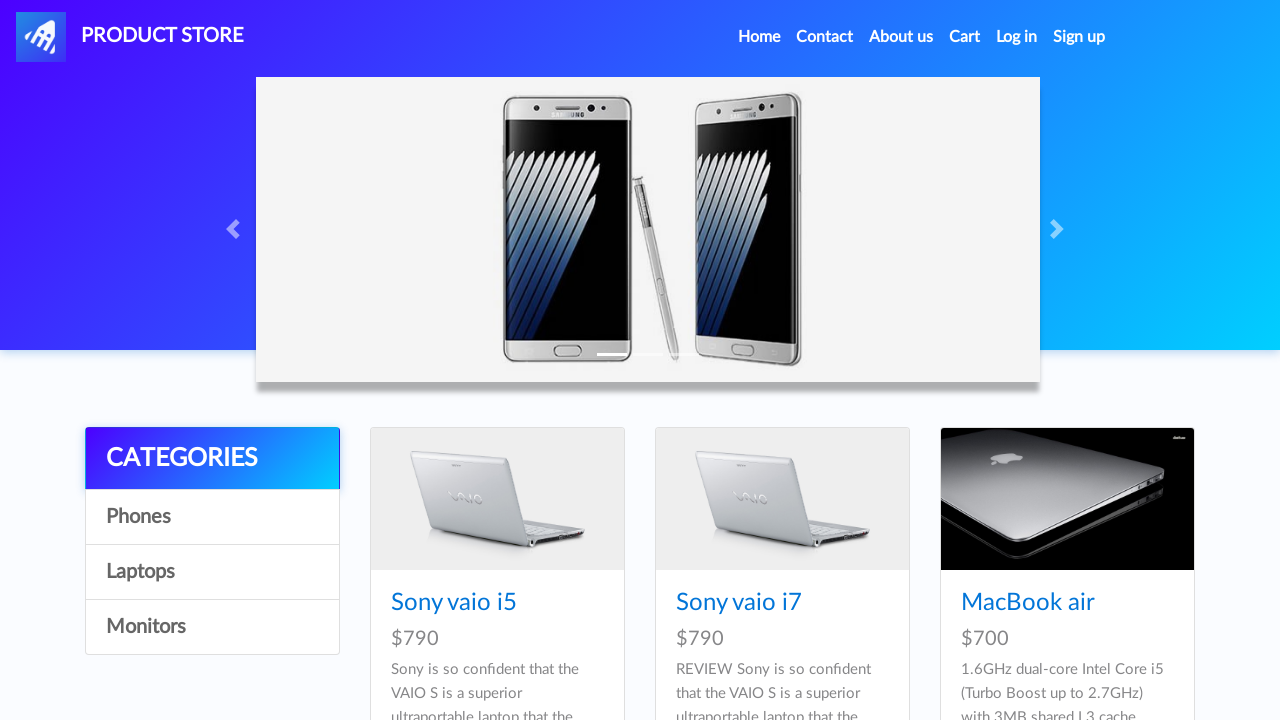

Clicked on Sony vaio i5 laptop at (454, 603) on a:has-text('Sony vaio i5')
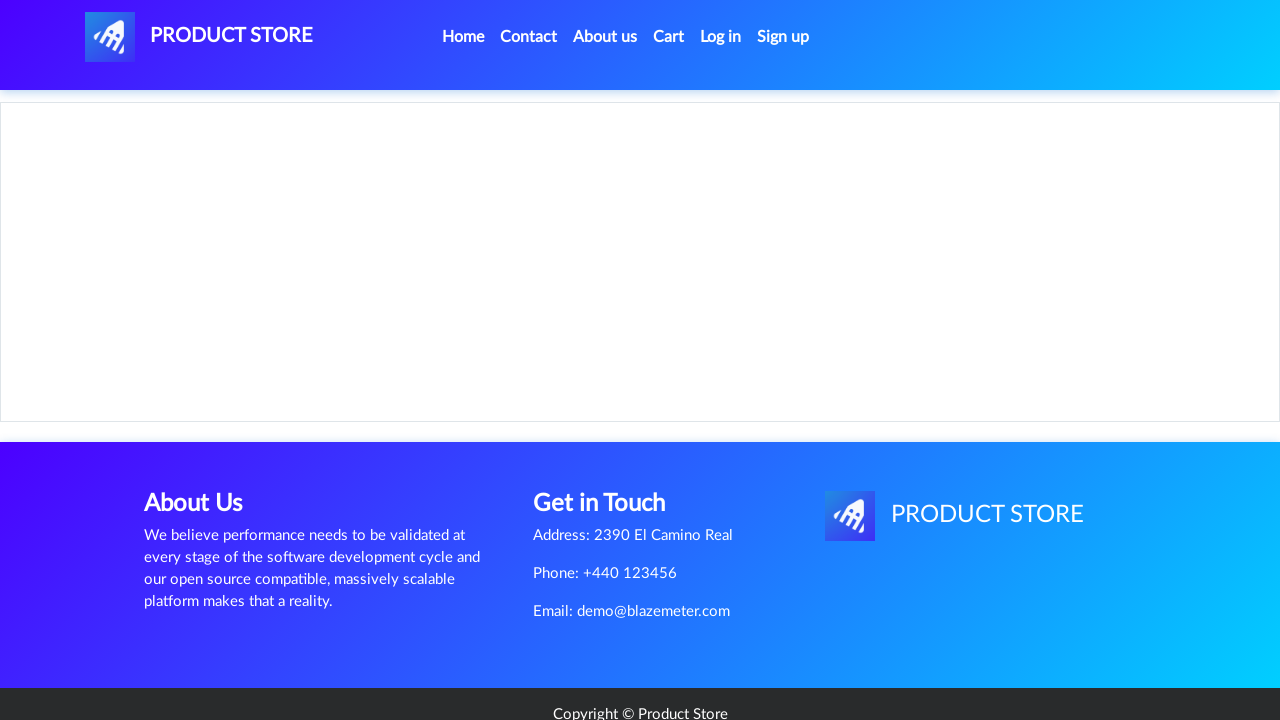

Product page loaded with price heading
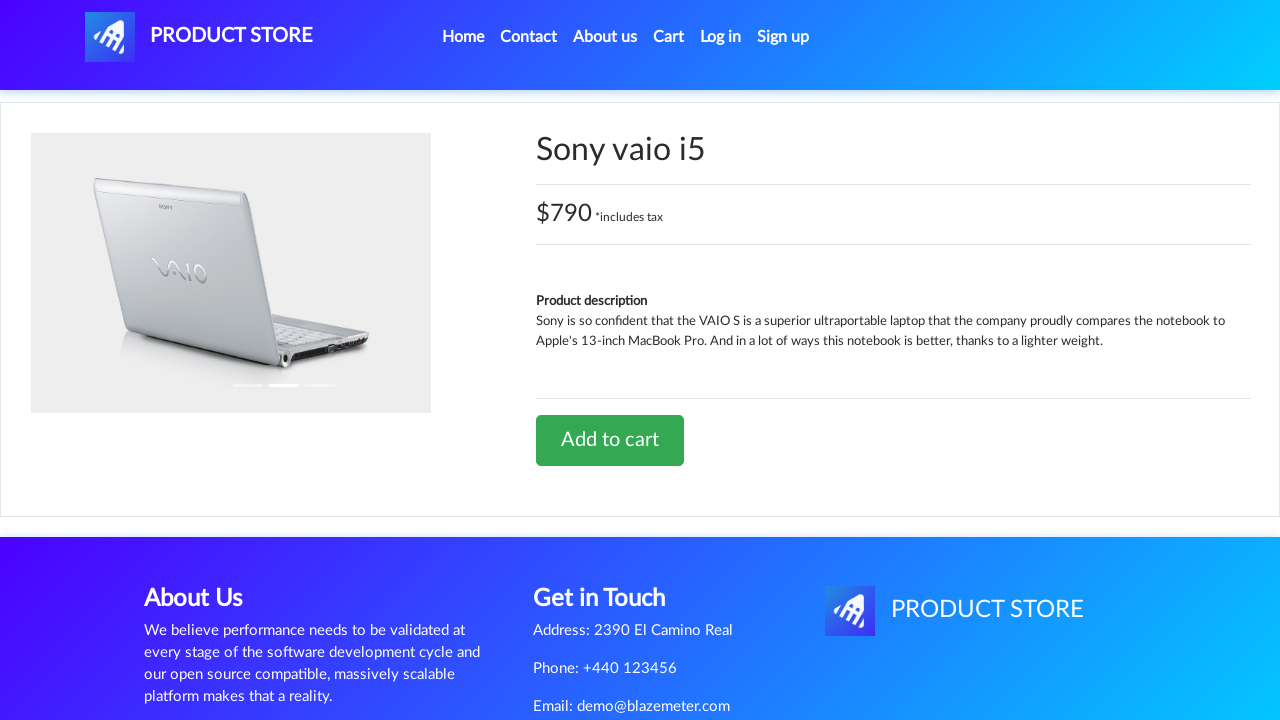

Retrieved price text: $790 *includes tax
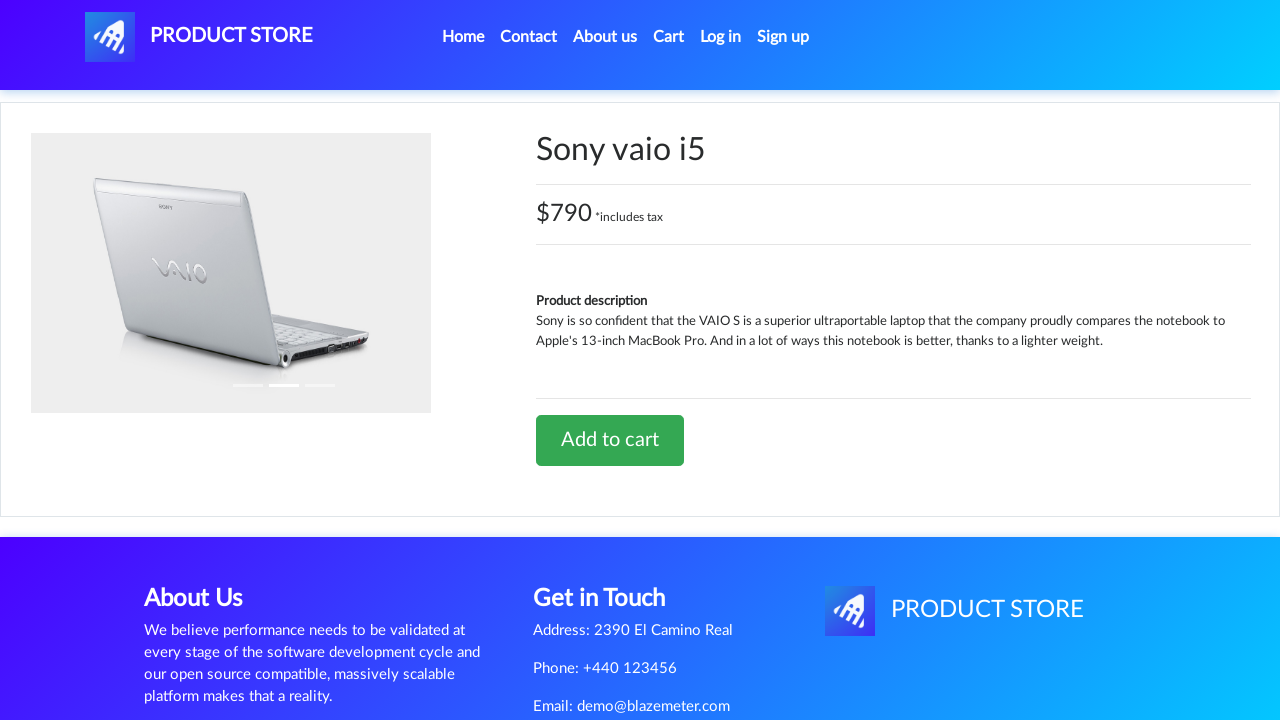

Extracted price value: $790
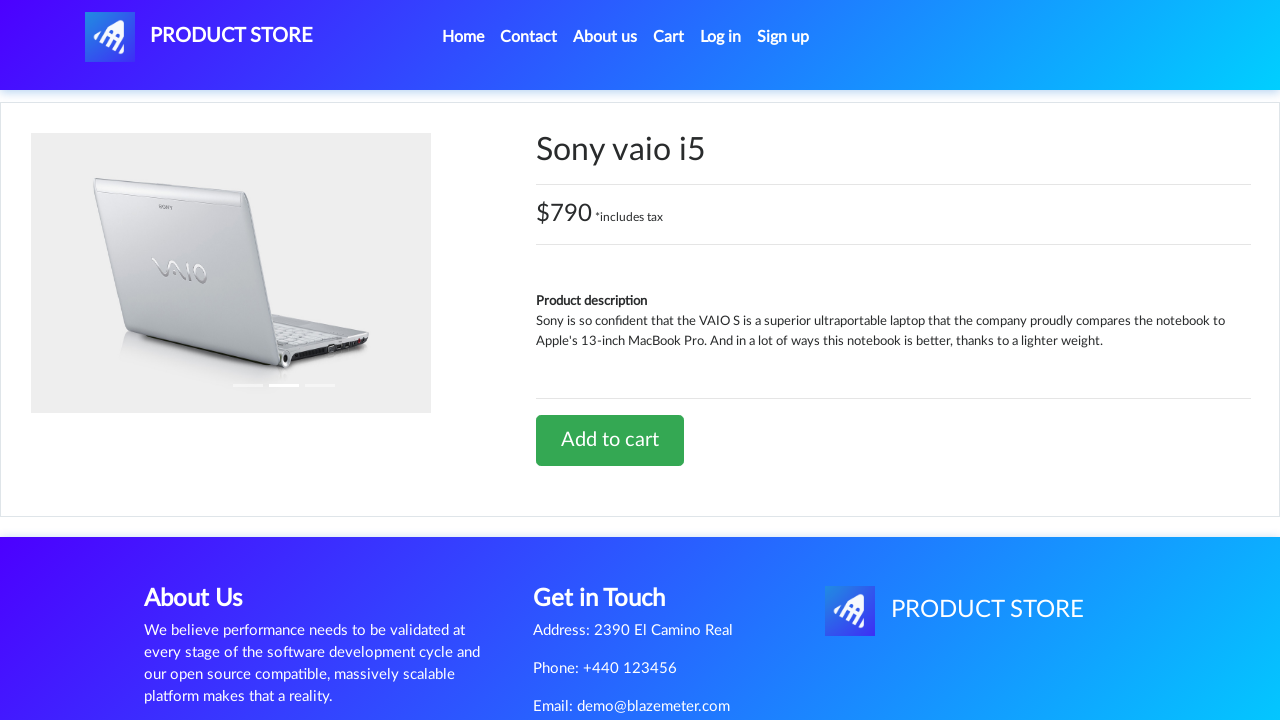

Verified that laptop price is $790
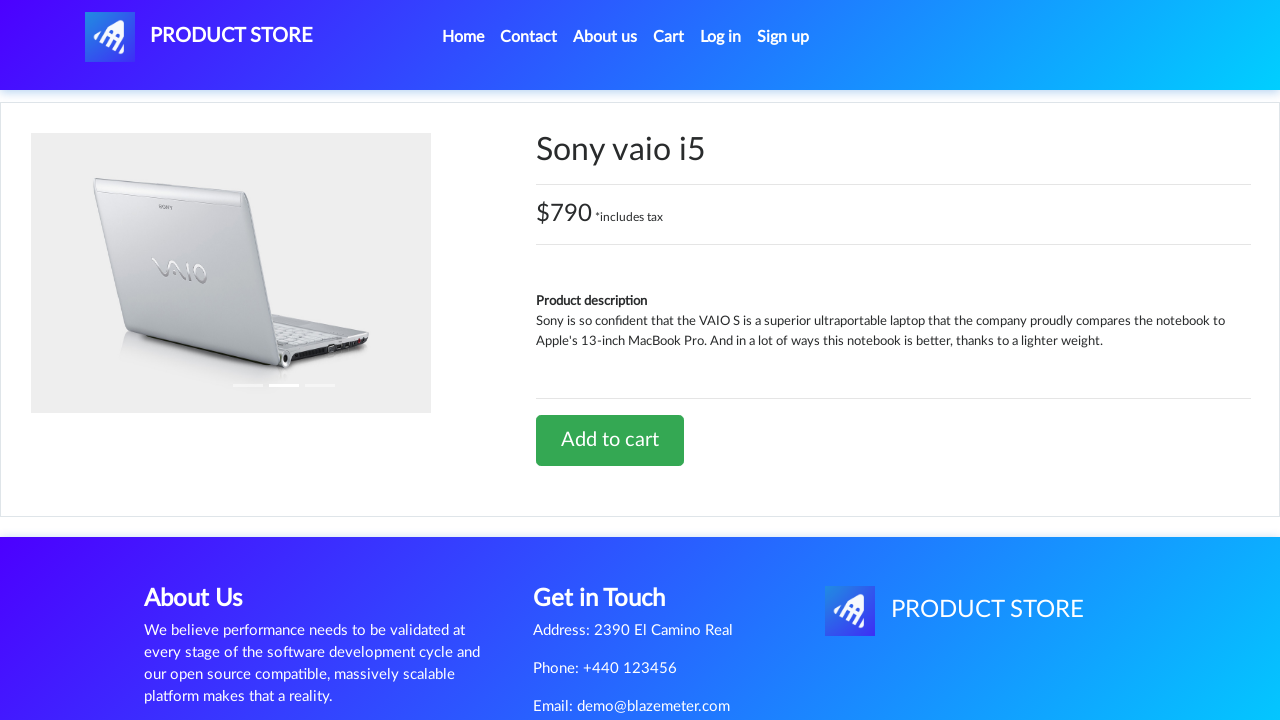

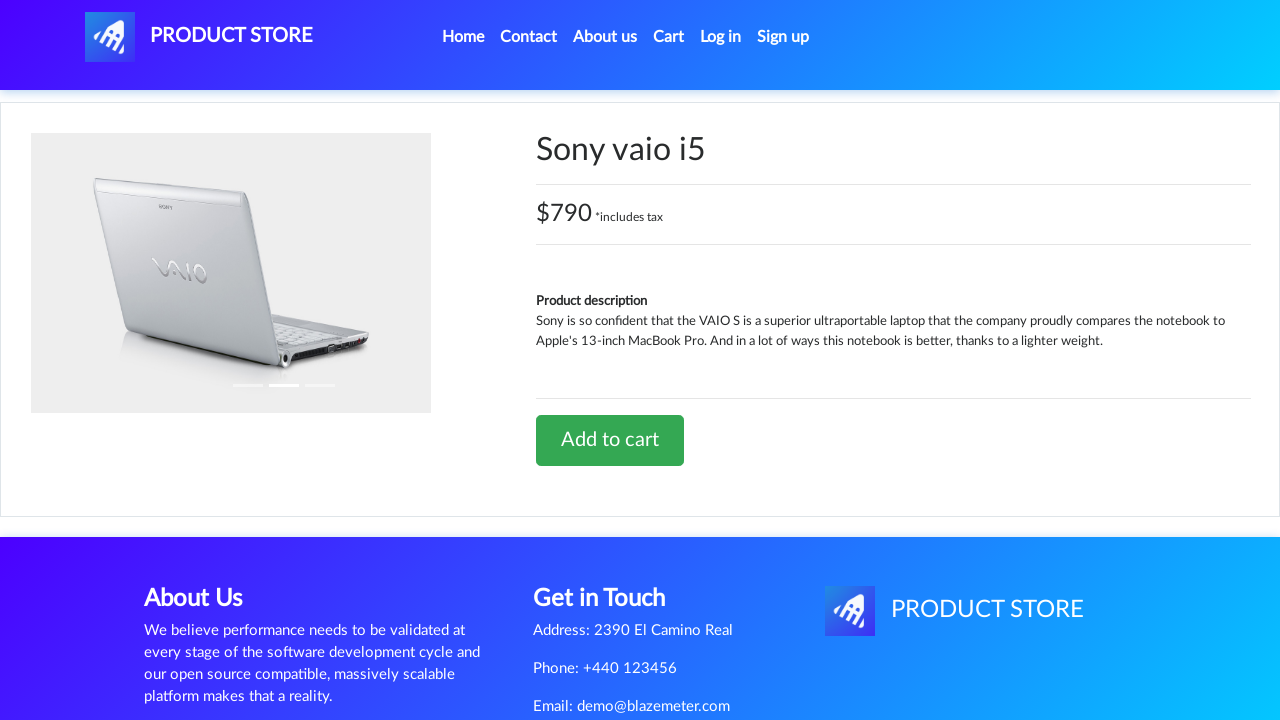